Tests drag and drop by offset action by dragging element 'box A' to the position of element 'box B'

Starting URL: https://crossbrowsertesting.github.io/drag-and-drop

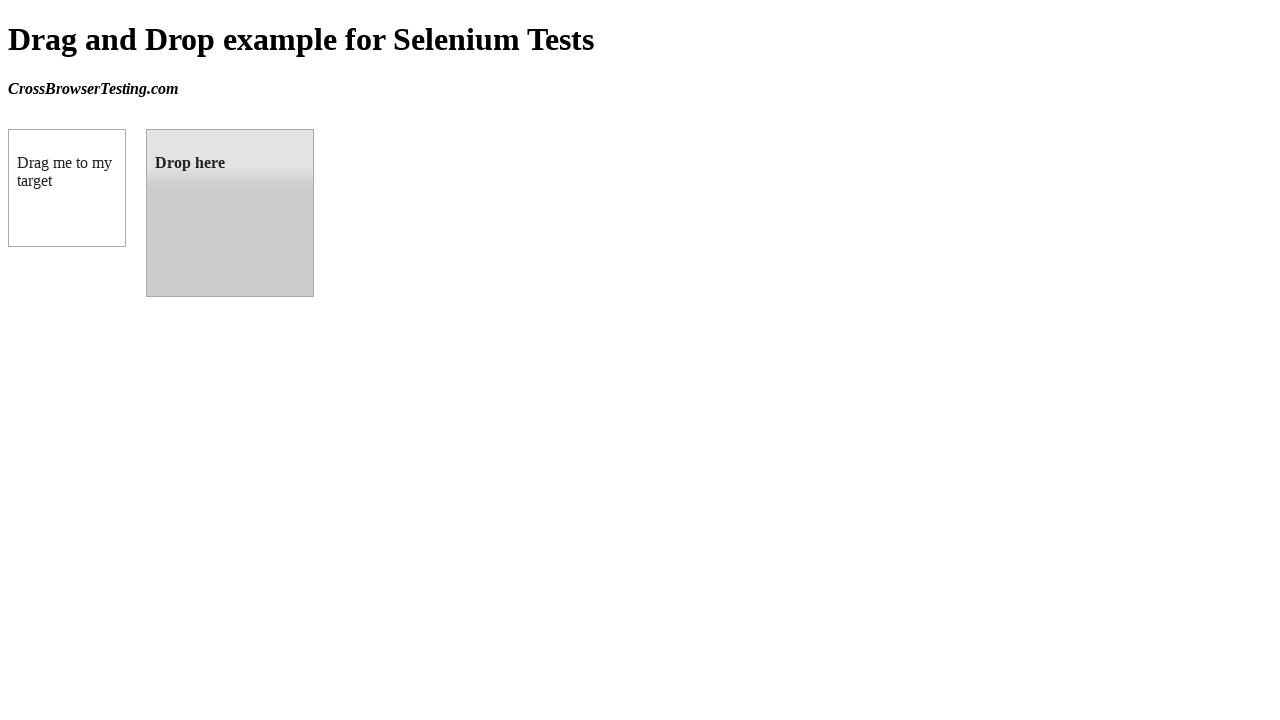

Located 'box A' element with id 'draggable'
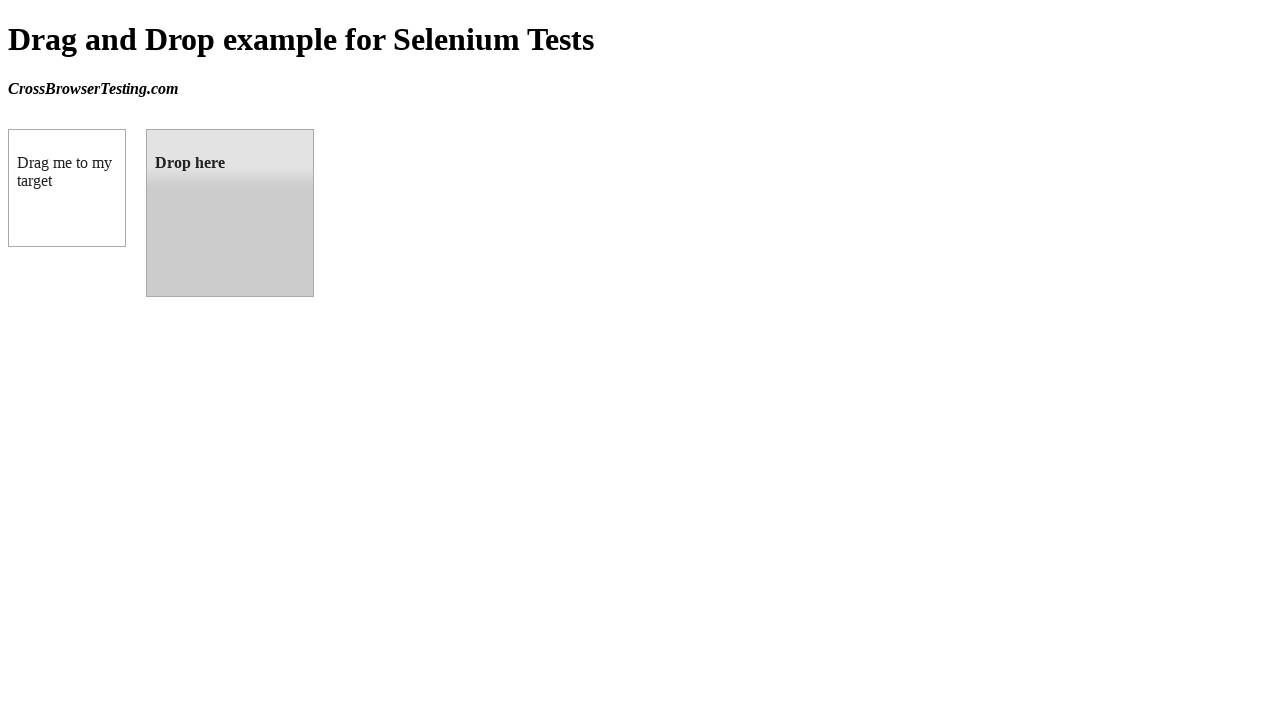

Located 'box B' element with id 'droppable'
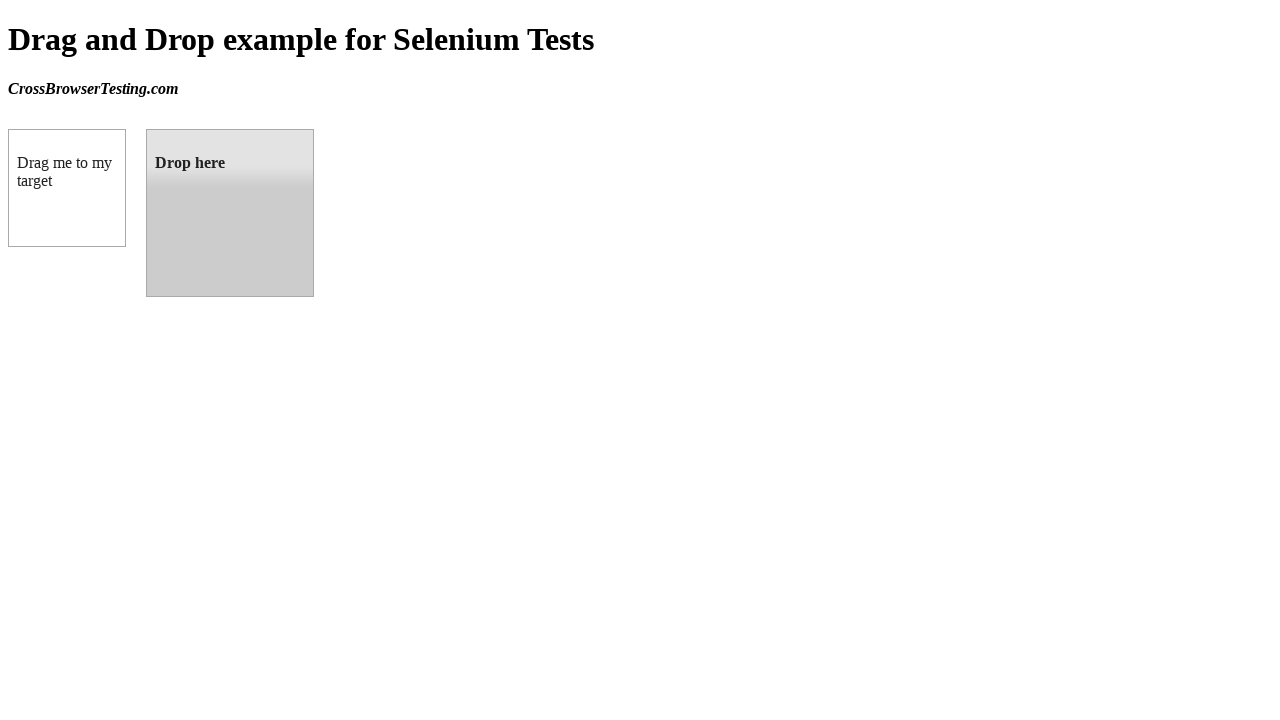

Retrieved bounding box coordinates for 'box B'
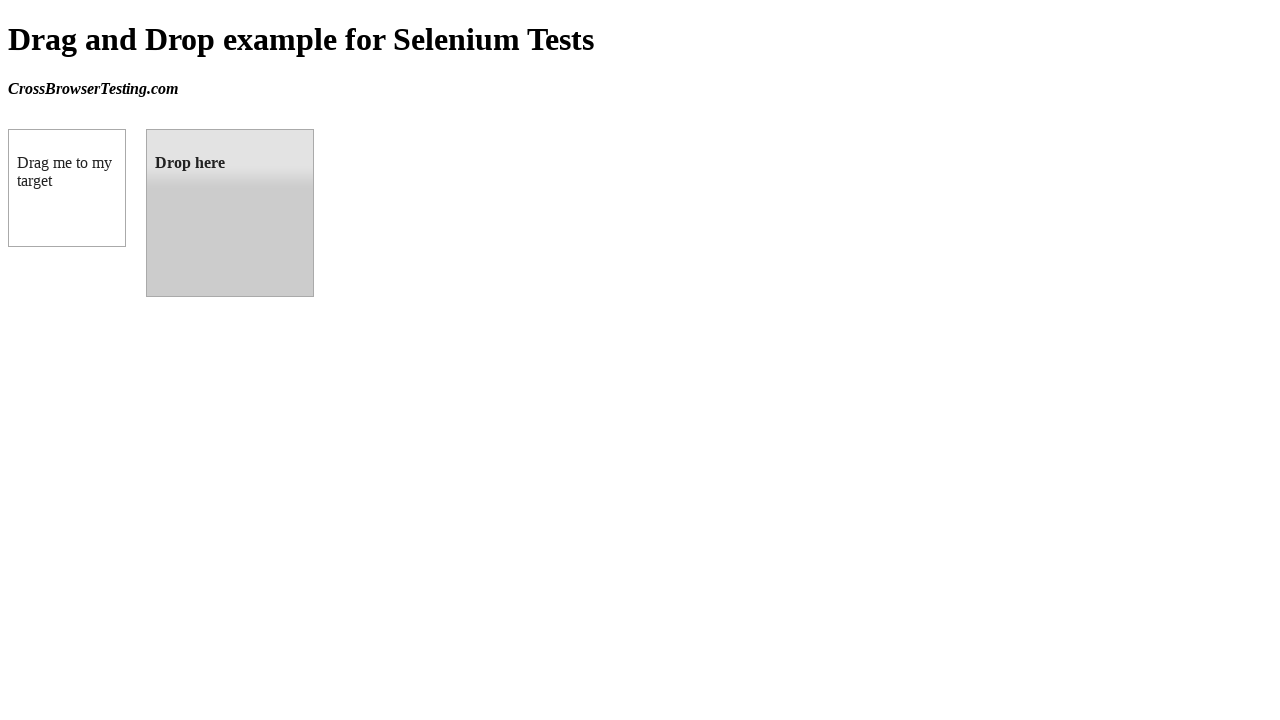

Calculated target position: x=230, y=213
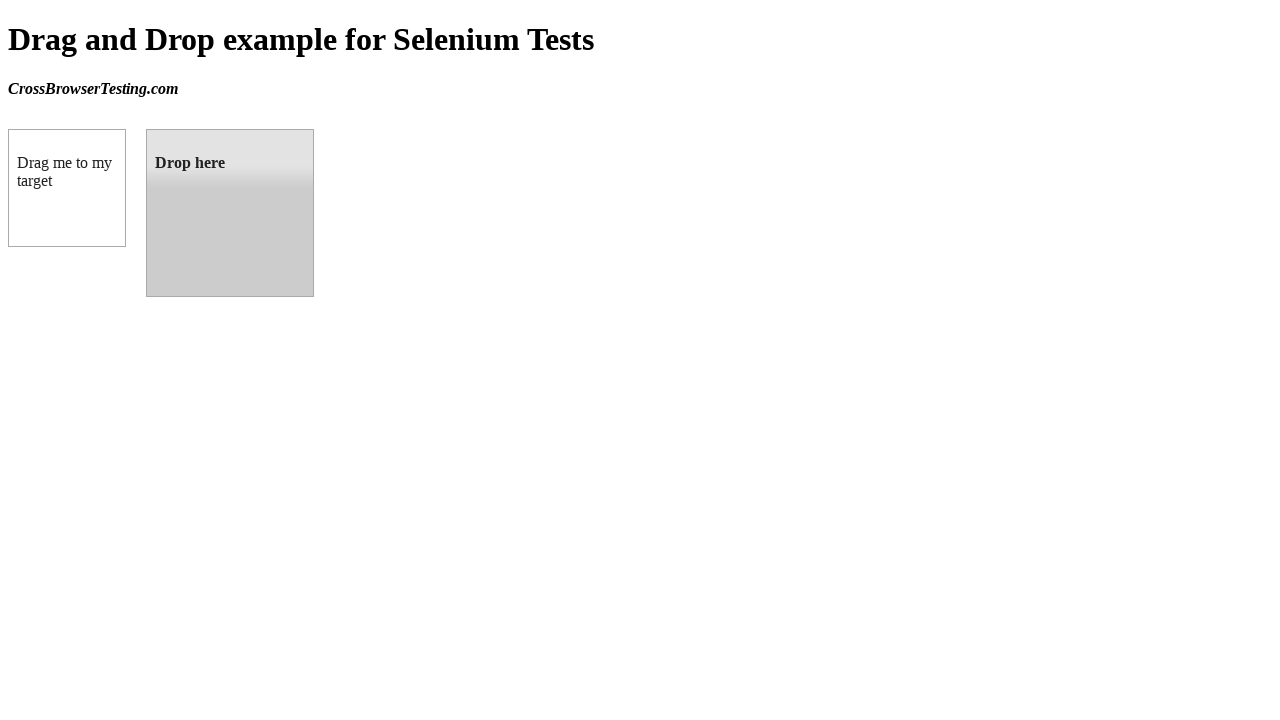

Dragged 'box A' to 'box B' position at (230, 213)
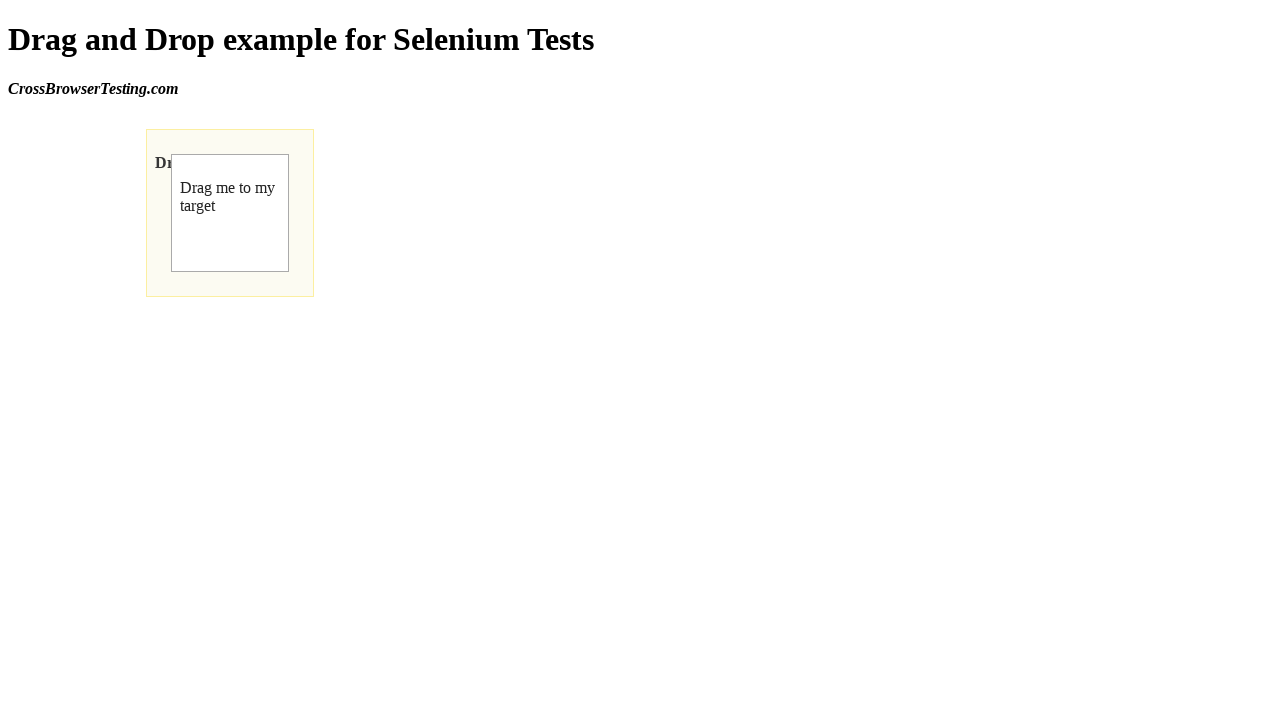

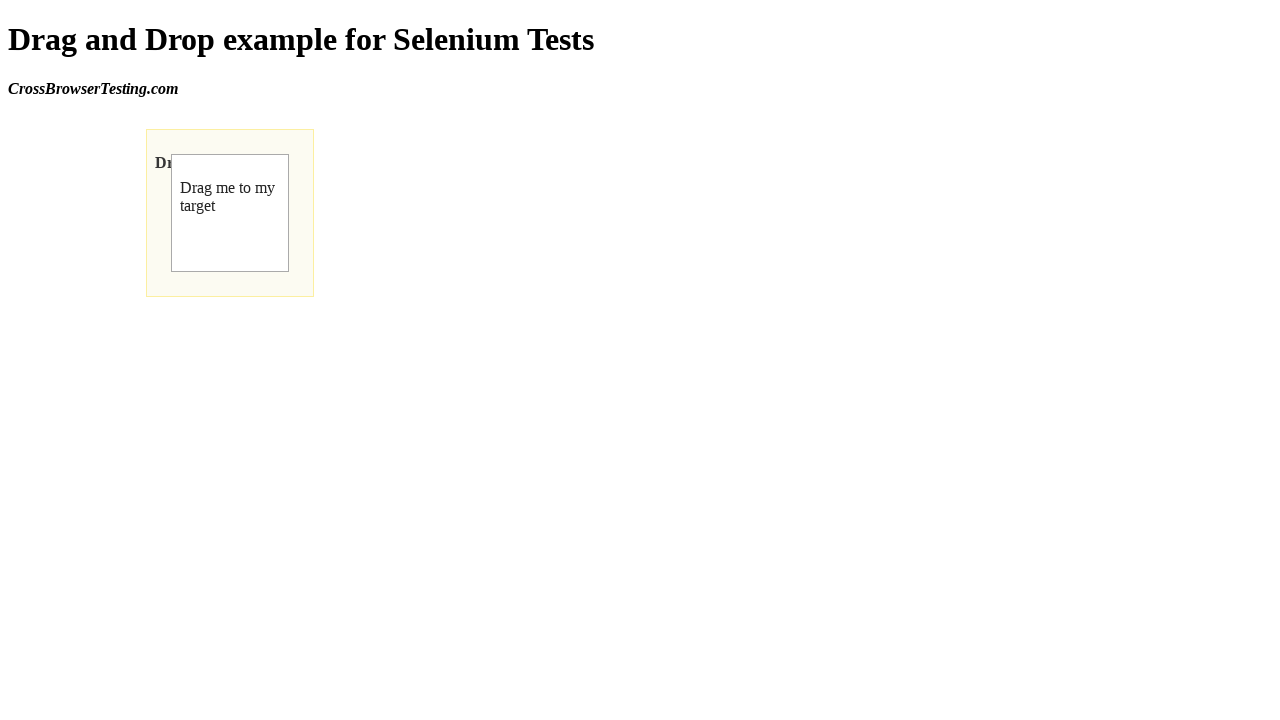